Tests navigation to the Elements section and verifies the Upload and Download element is displayed on the DemoQA practice website

Starting URL: https://demoqa.com

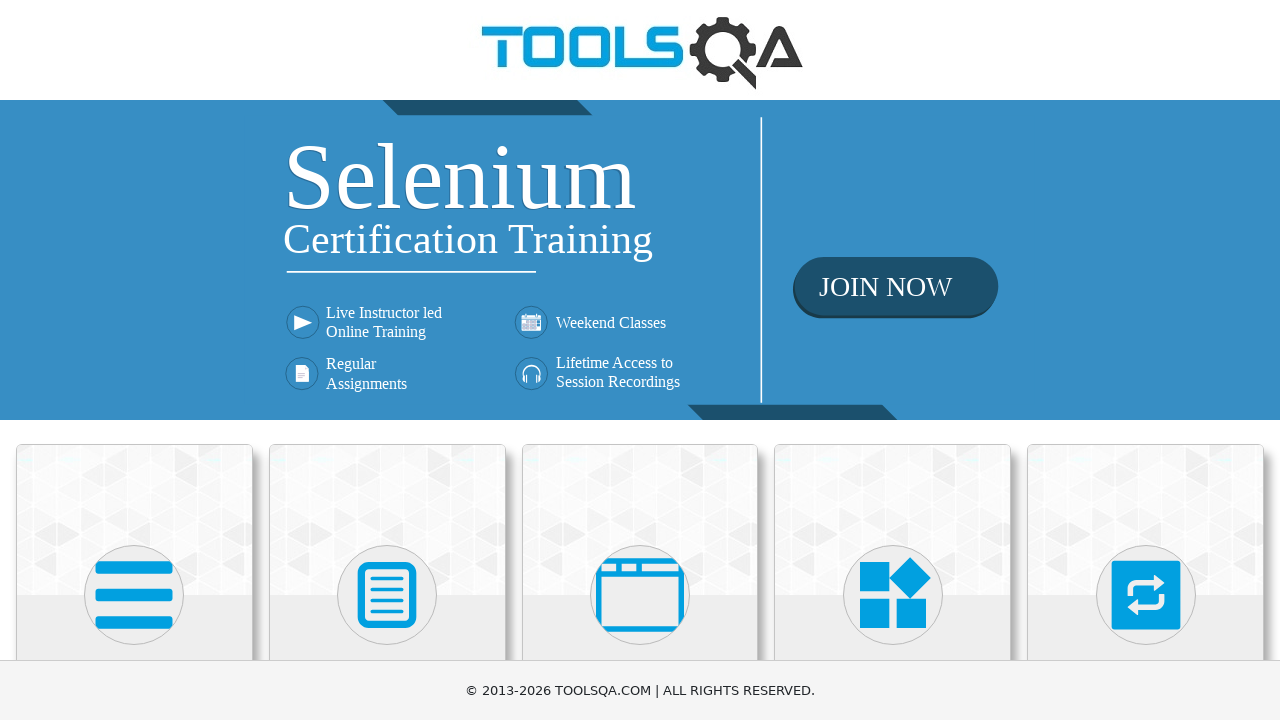

Scrolled down the page by 250 pixels
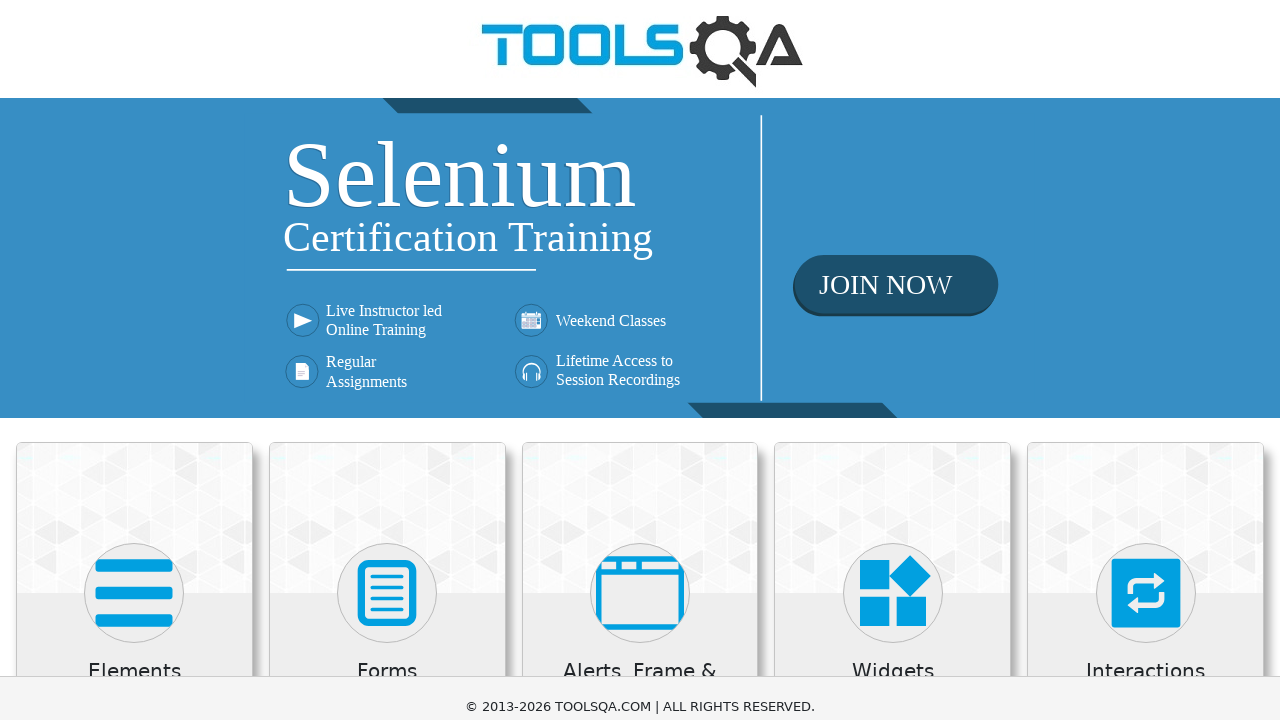

Clicked on Elements section at (134, 423) on xpath=//div[@class='card mt-4 top-card'][1]//h5[text()='Elements']
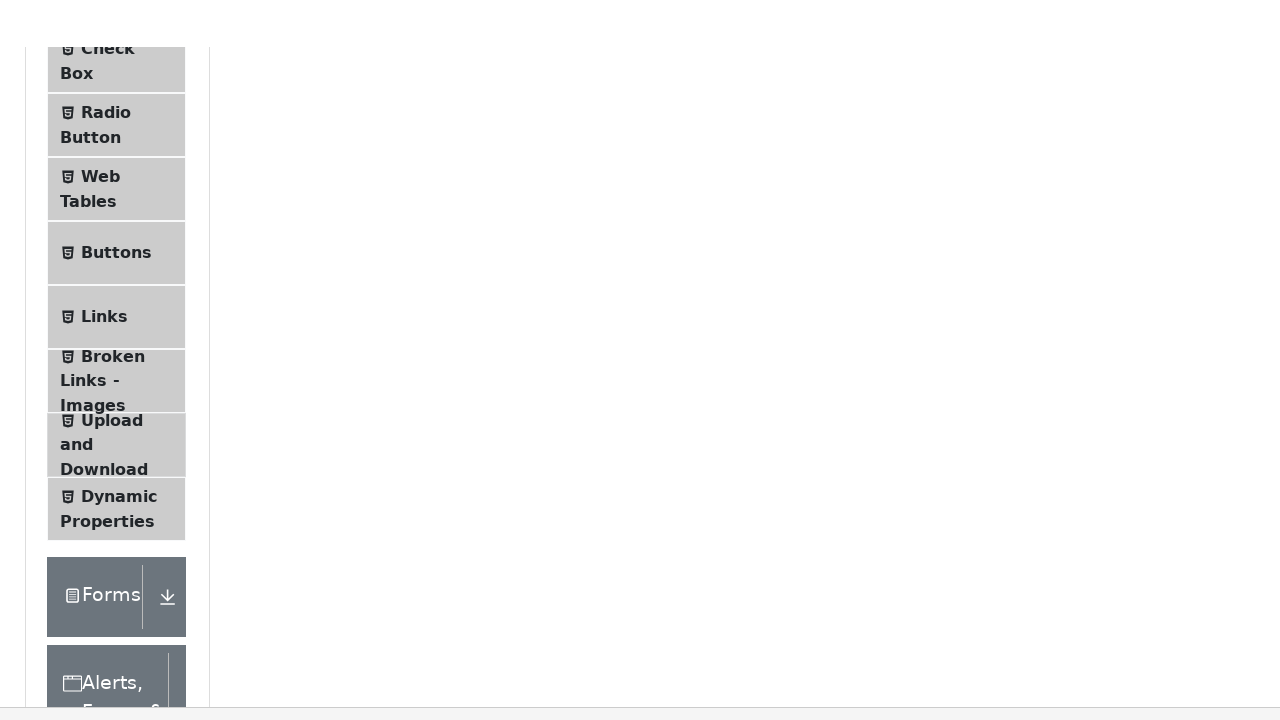

Upload and Download element loaded and is visible
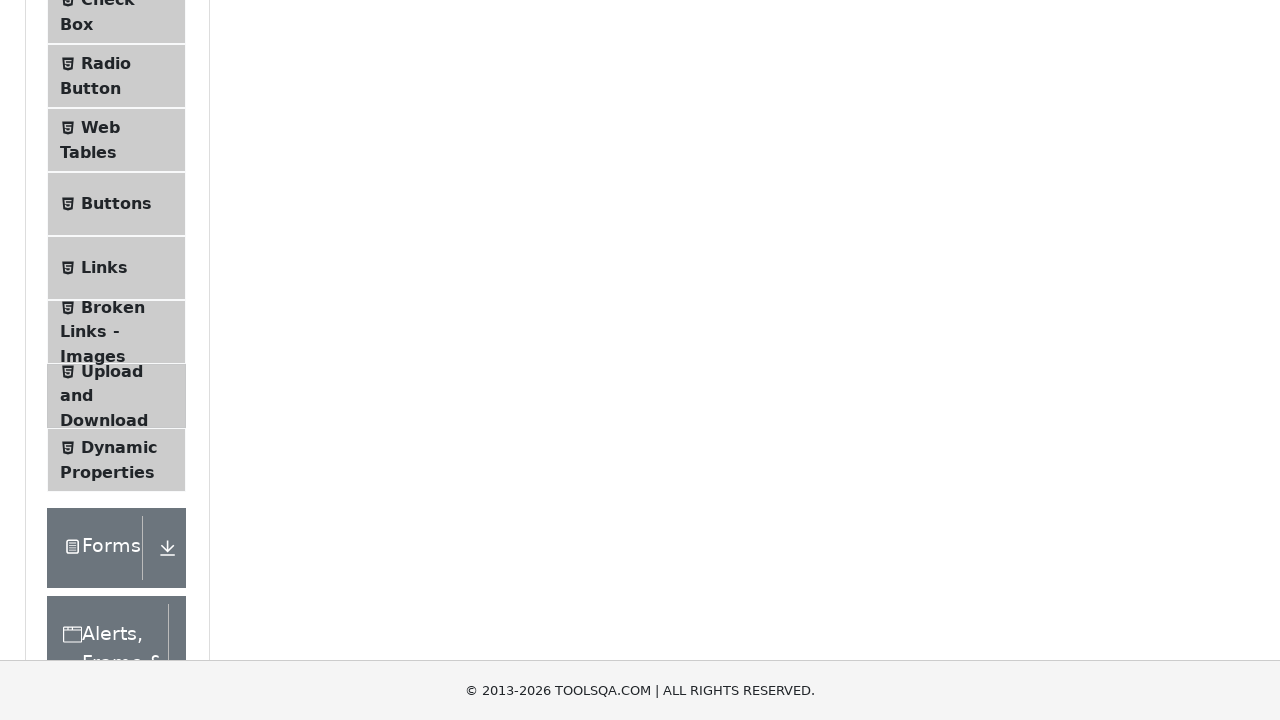

Verified Upload and Download element is visible on the page
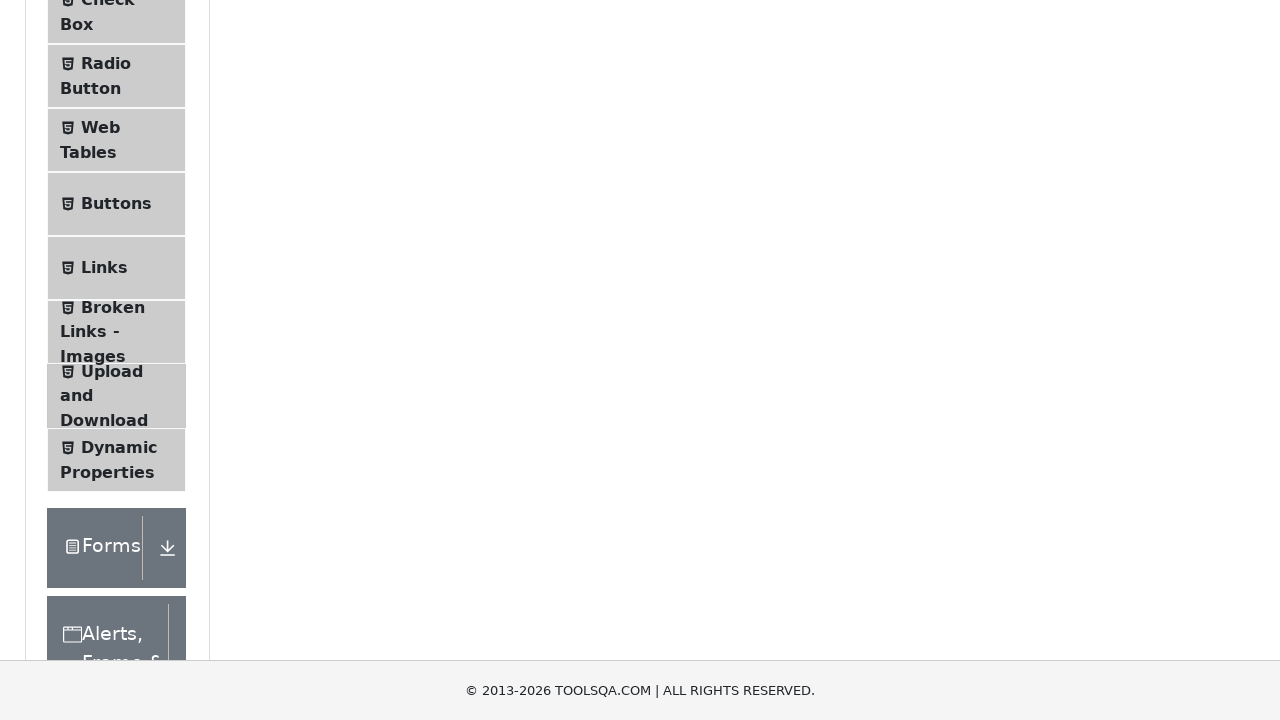

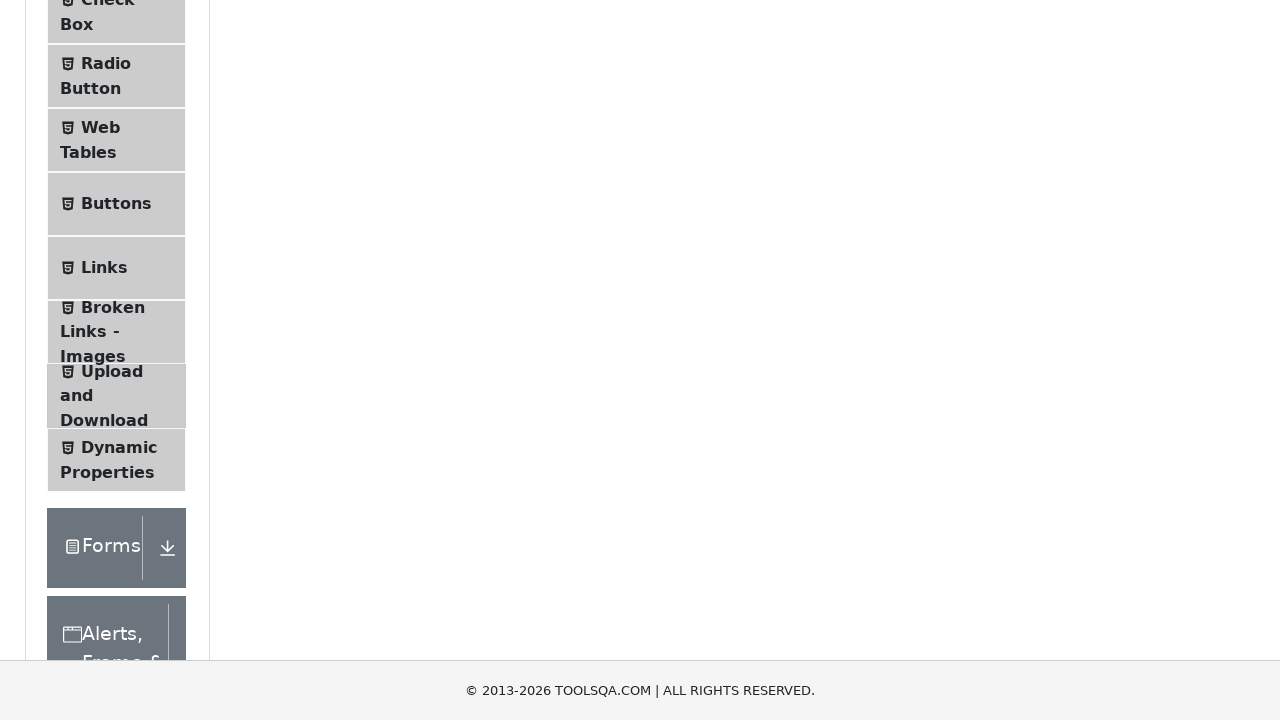